Scrolls to and verifies the DevOps Service section is visible

Starting URL: https://www.recodesolutions.com

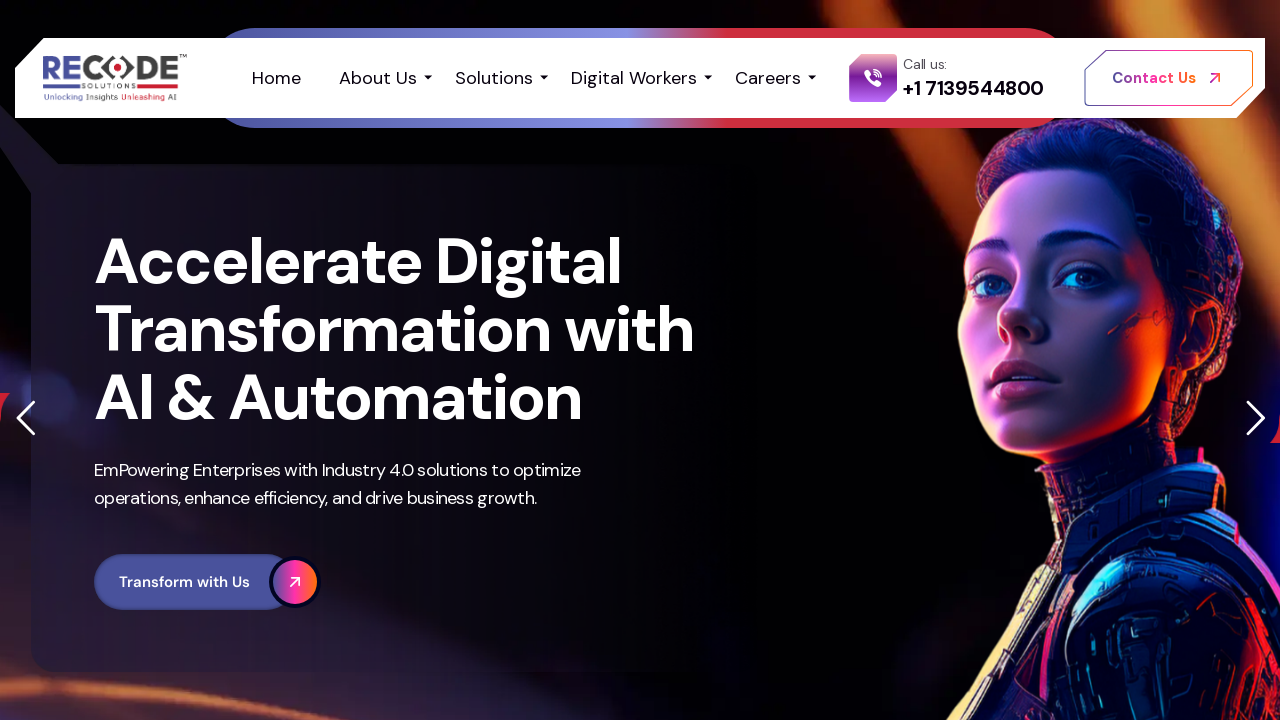

Located DevOps Service section element
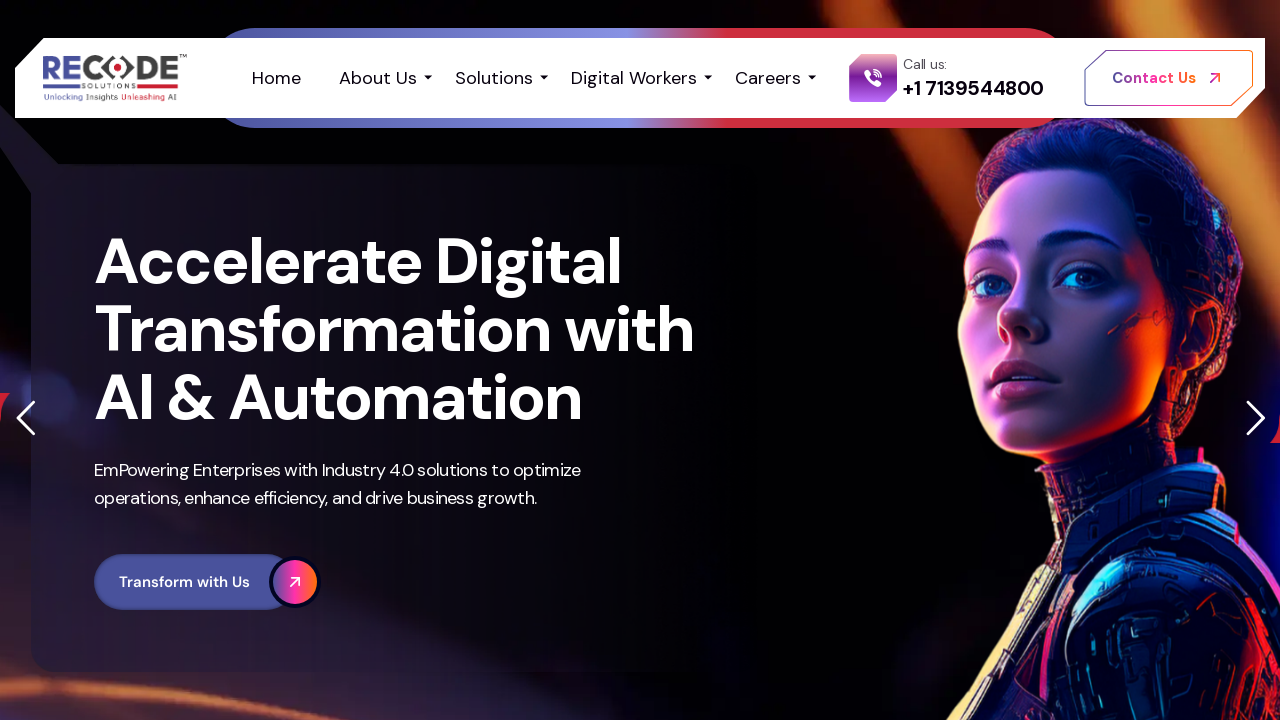

Scrolled to DevOps Service section
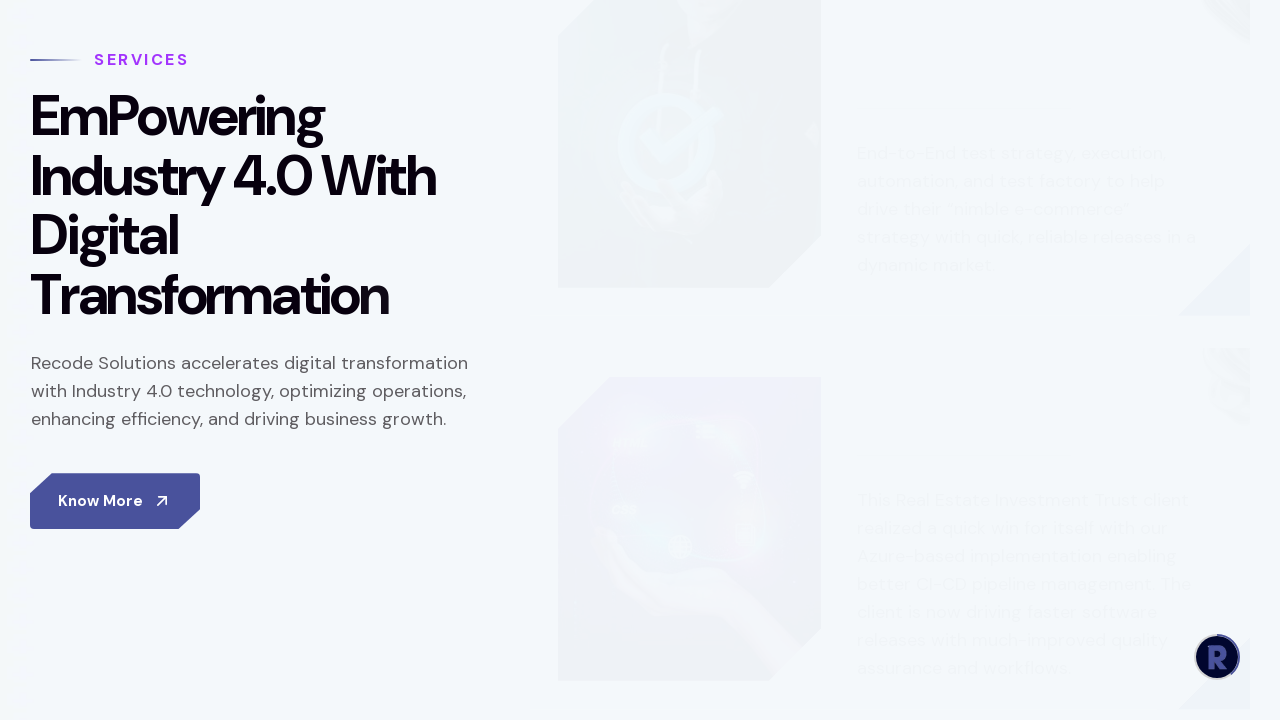

Verified DevOps Service section is visible
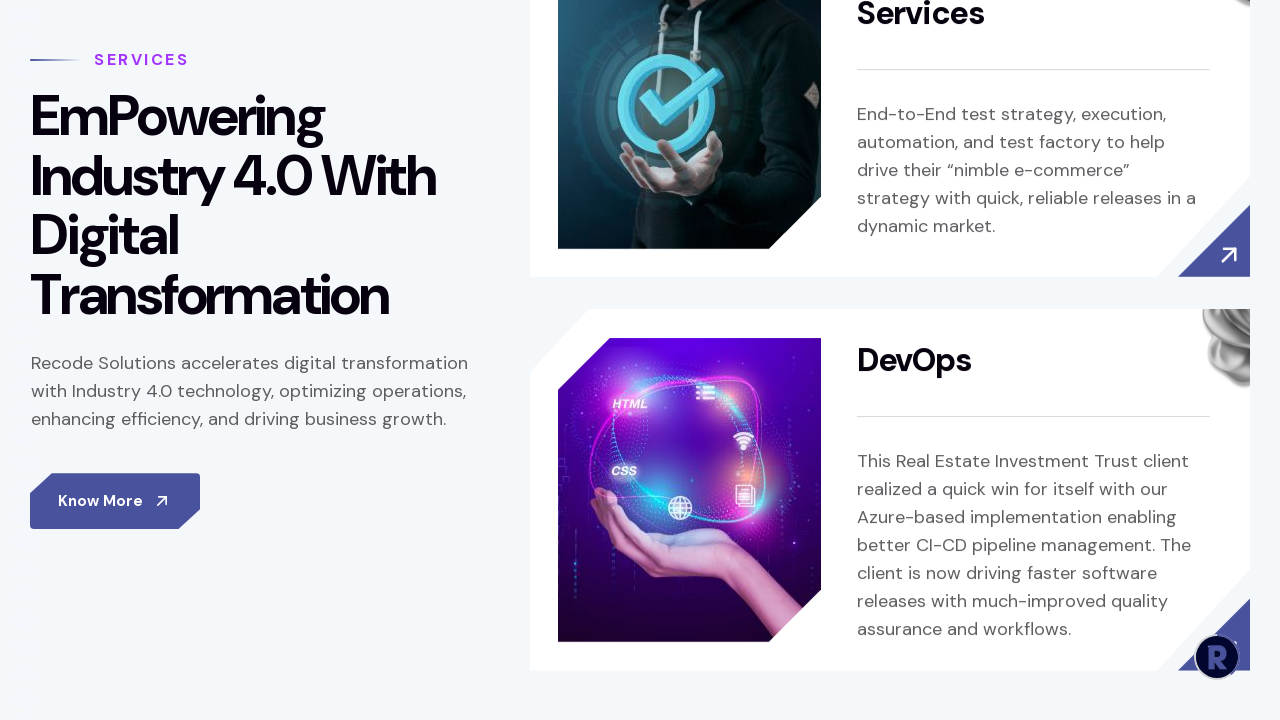

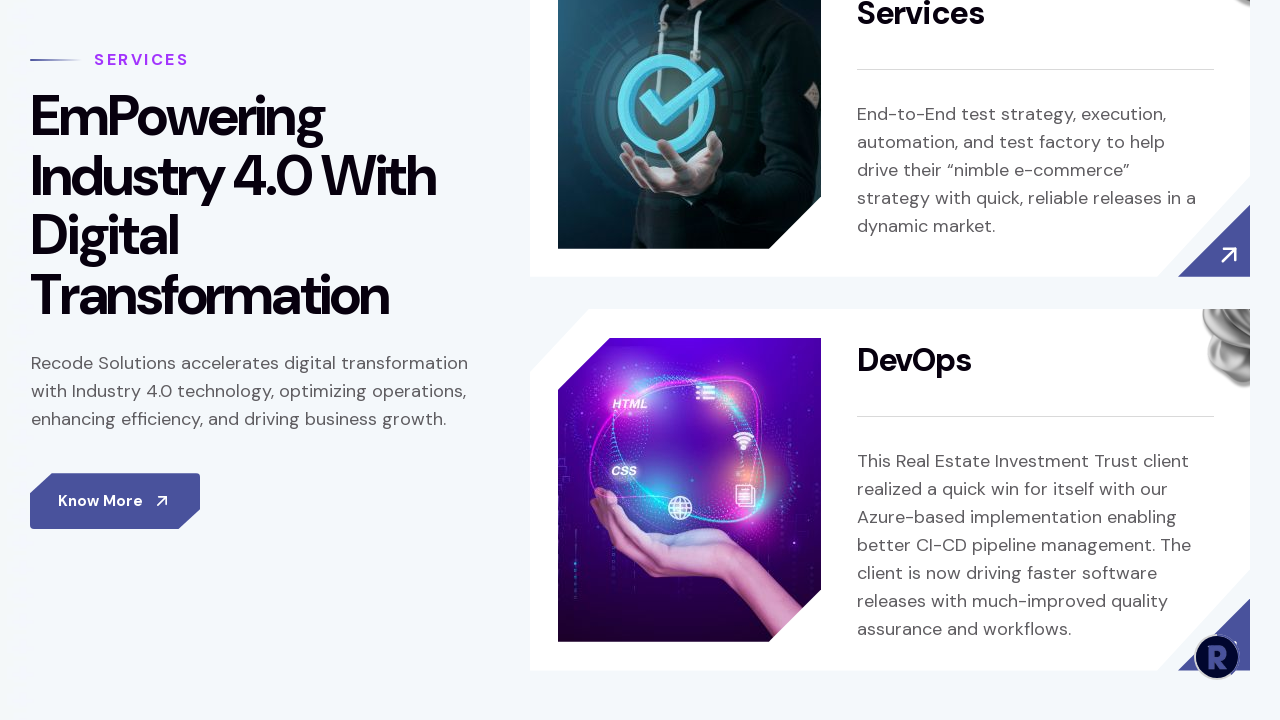